Tests a website by checking hero section text content, examining navigation links with routerLink attributes, clicking on the "About" link to verify navigation, and taking a screenshot.

Starting URL: https://dr-murzoglu.web.app

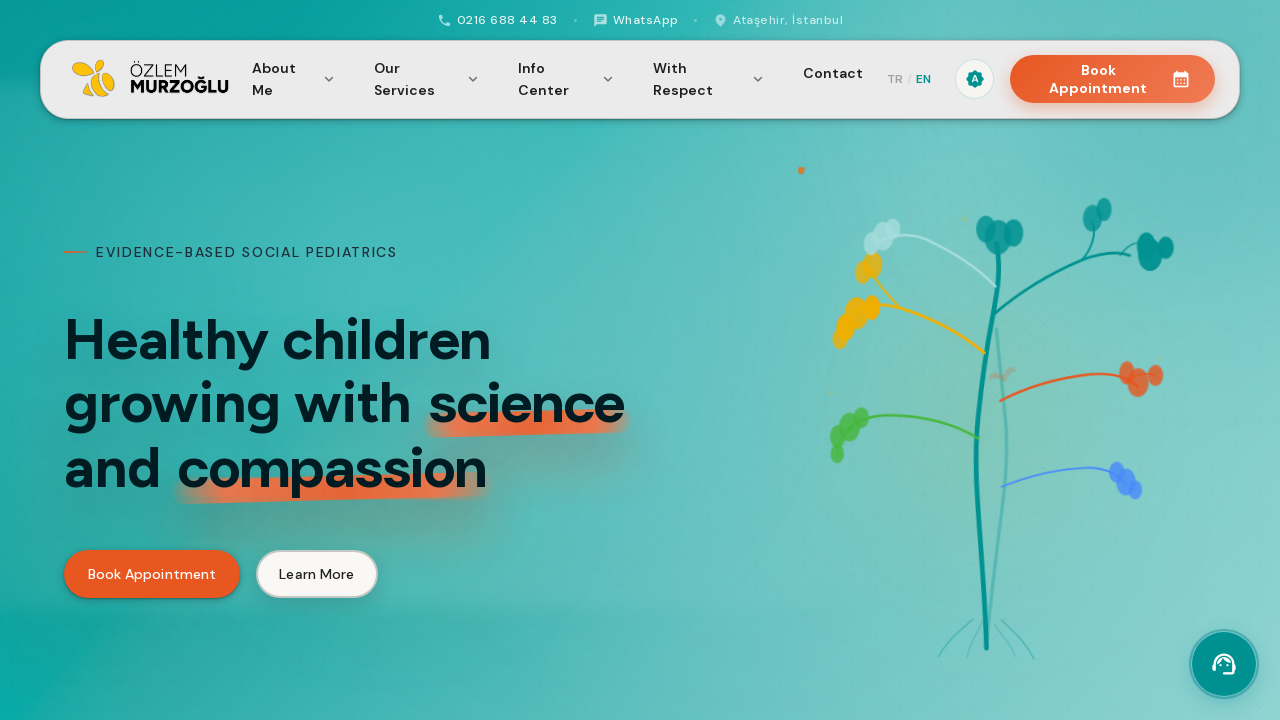

Waited for page to reach networkidle state
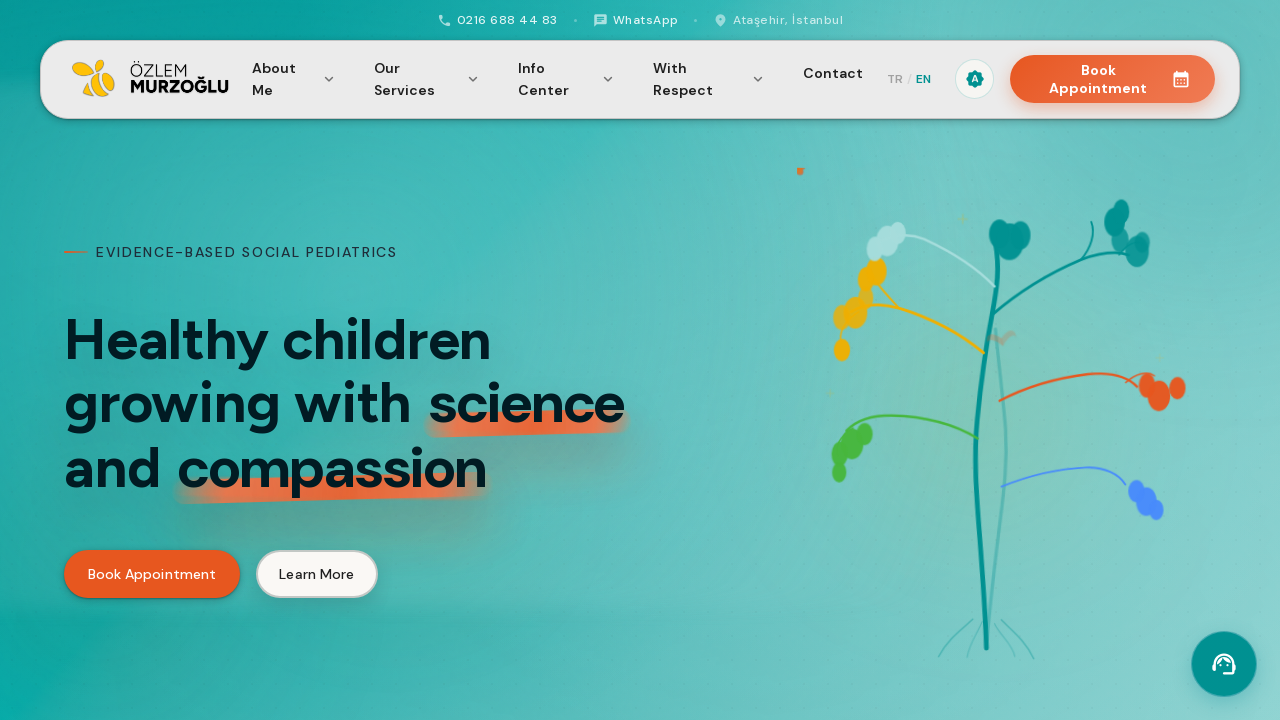

Waited 3 seconds for page to fully render
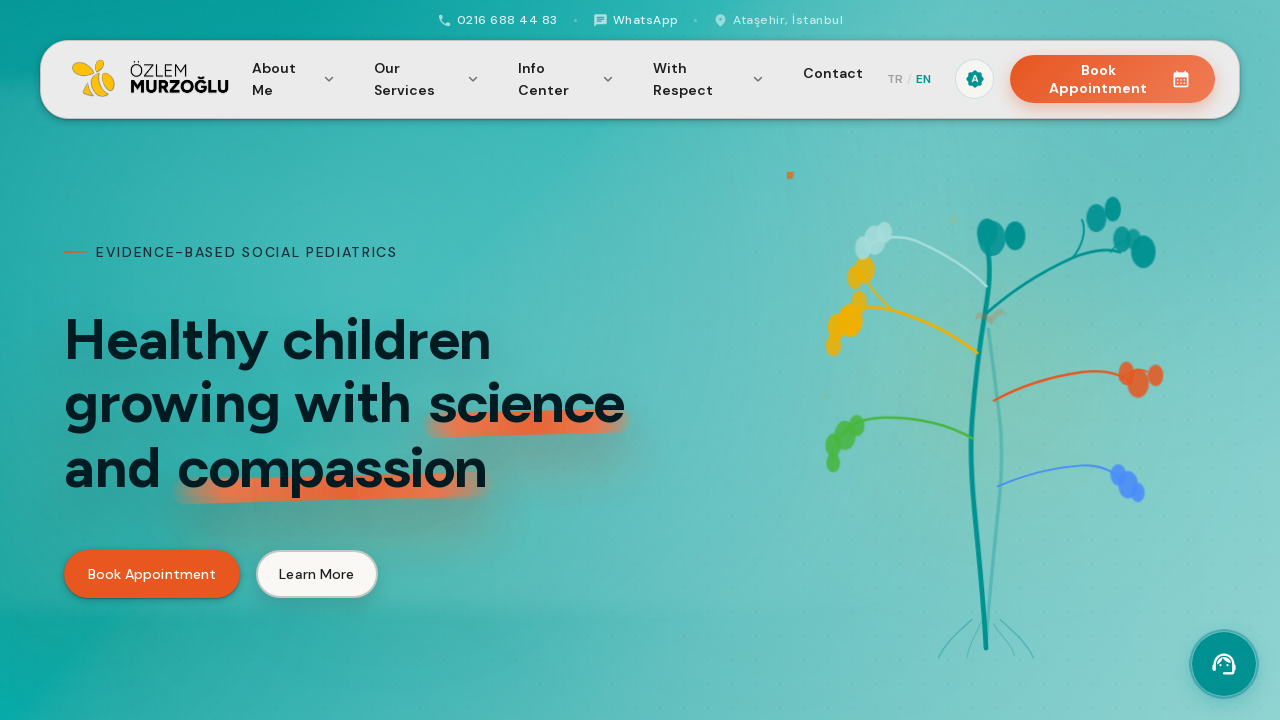

Retrieved hero title text: Healthy children growing with science and compassion
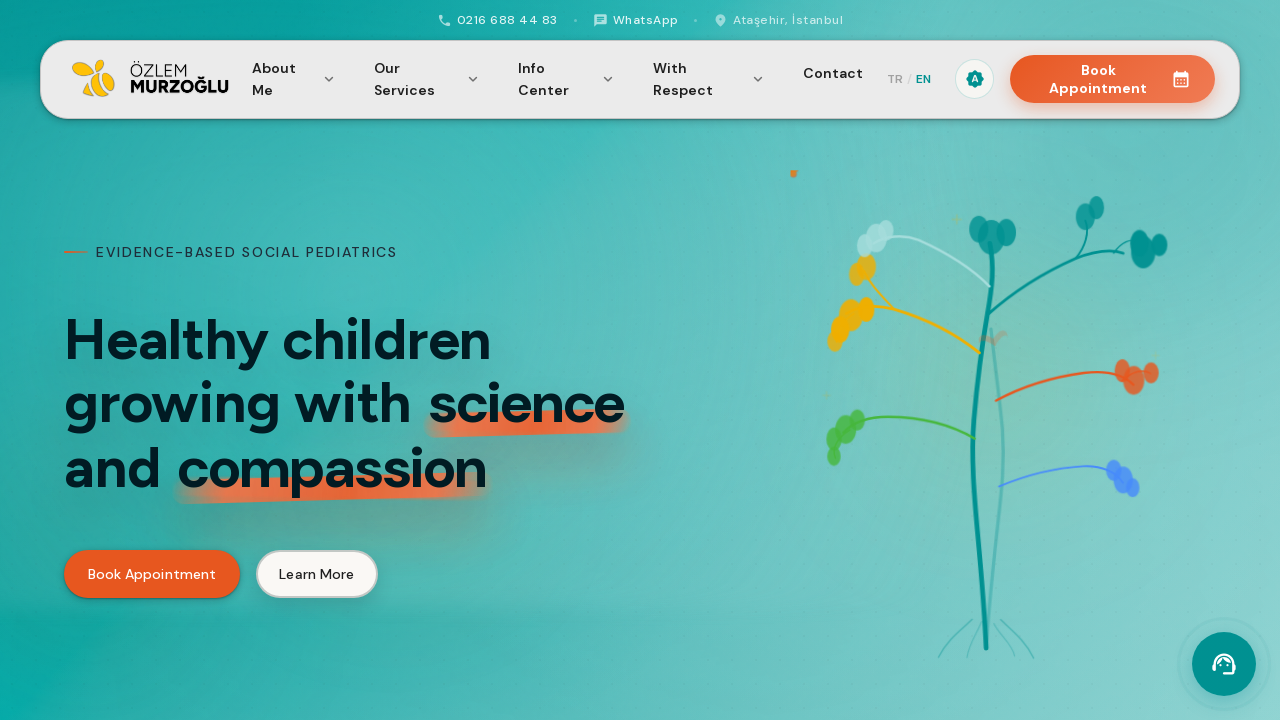

Failed to find hero section elements
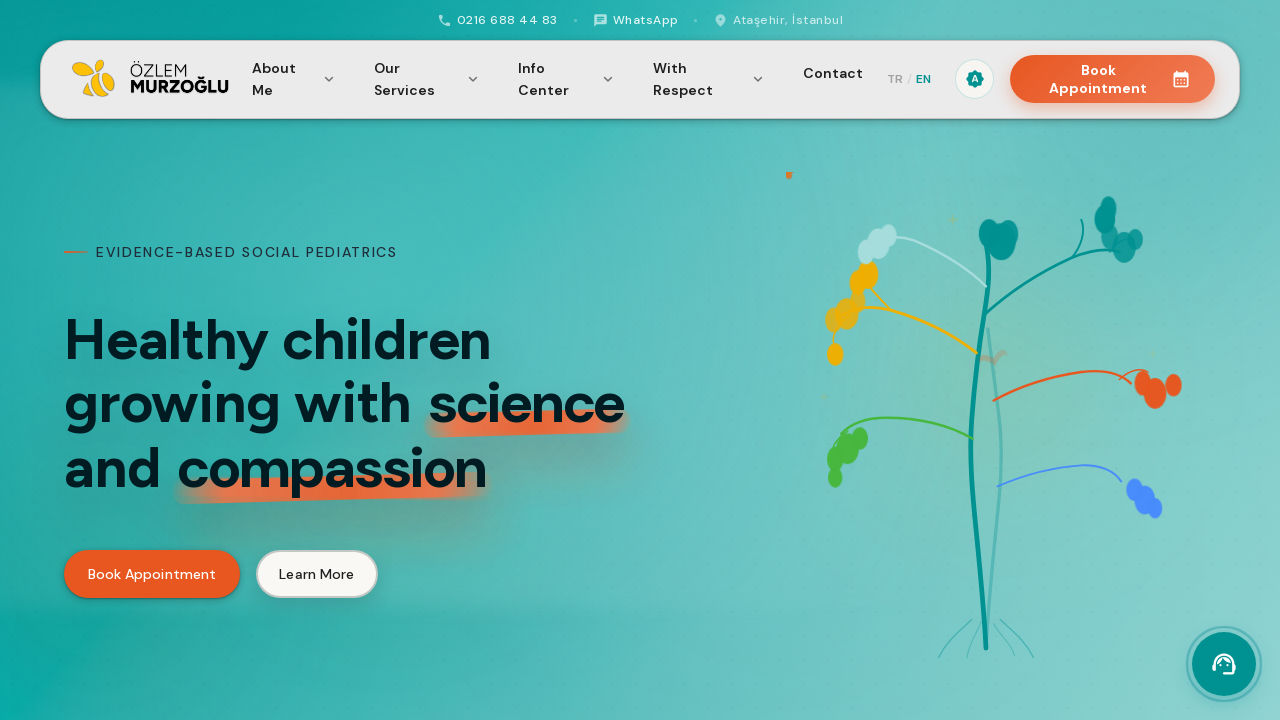

Found 7 navigation links with routerLink attributes
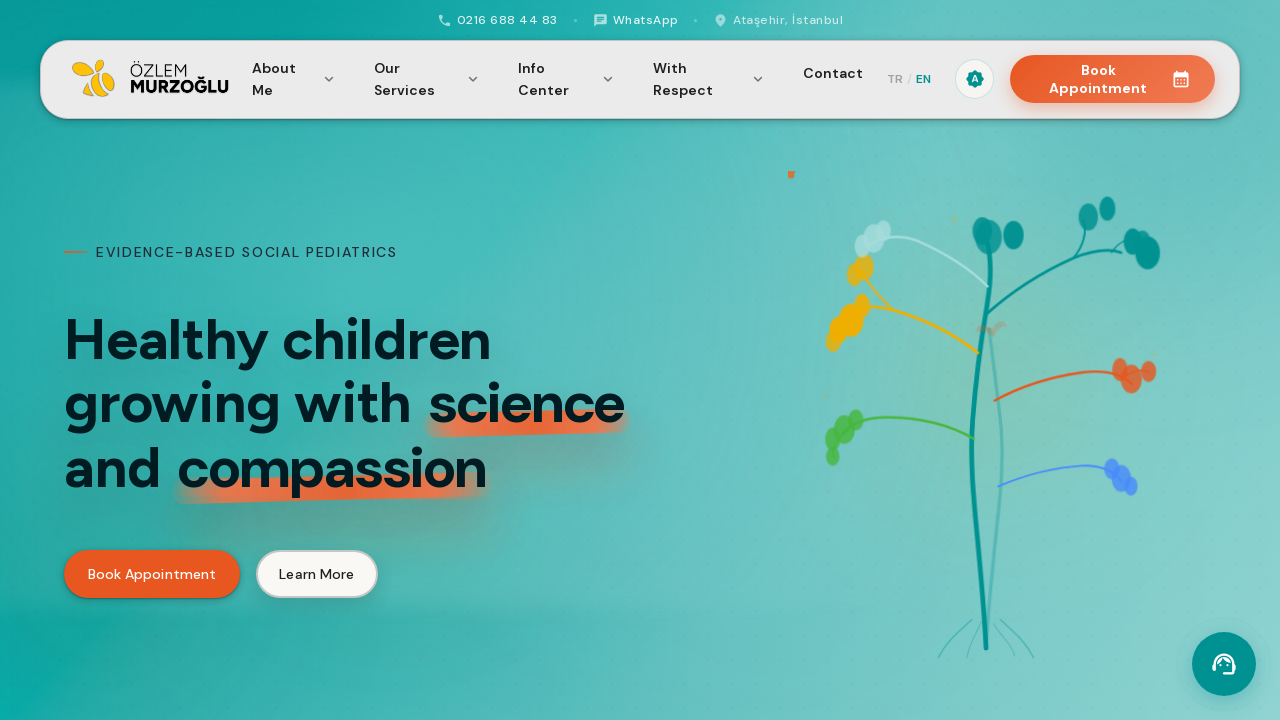

Clicked the About (Hakkimizda) navigation link
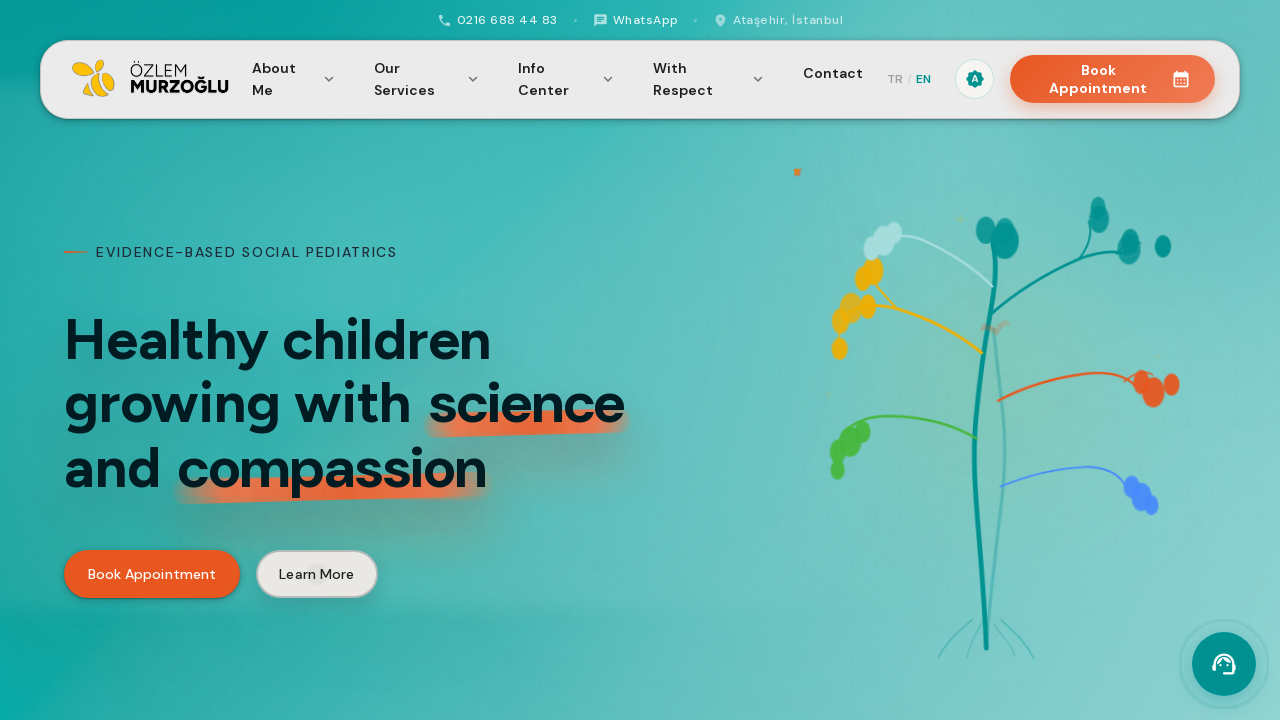

Waited 2 seconds for About page to load
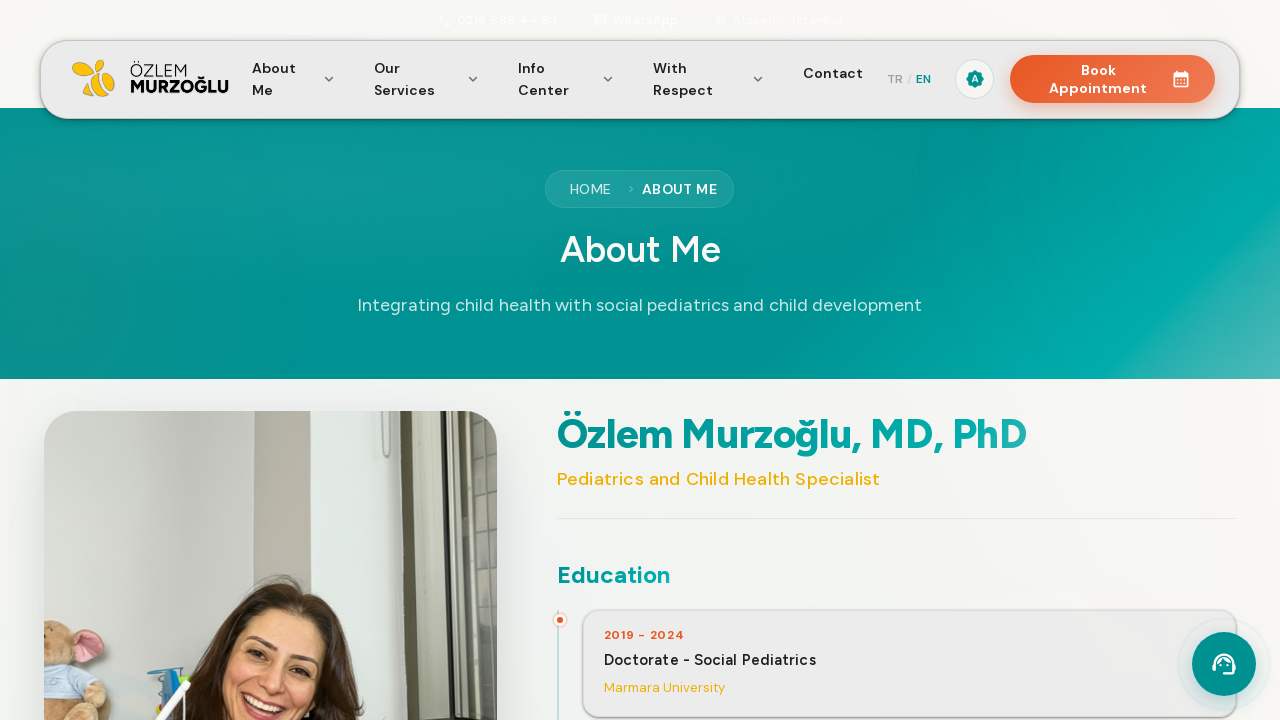

Verified navigation to About page, current URL: https://dr-murzoglu.web.app/hakkimizda
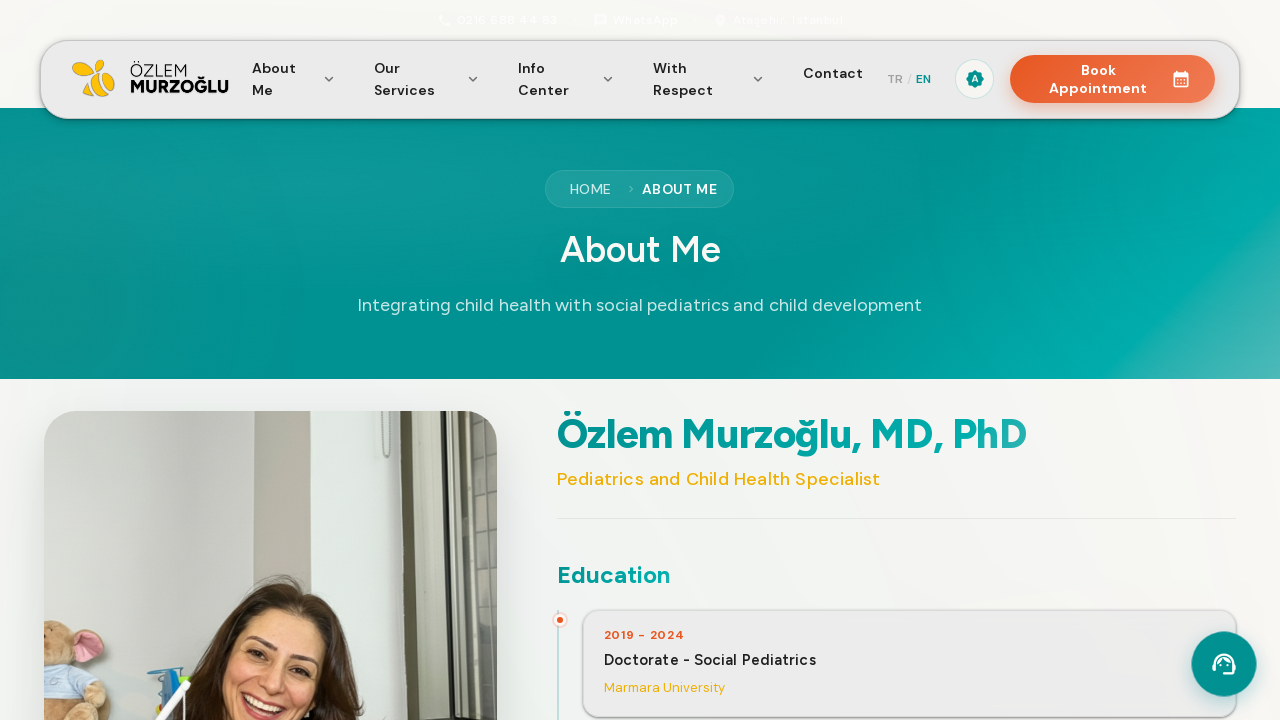

Navigated back to home page
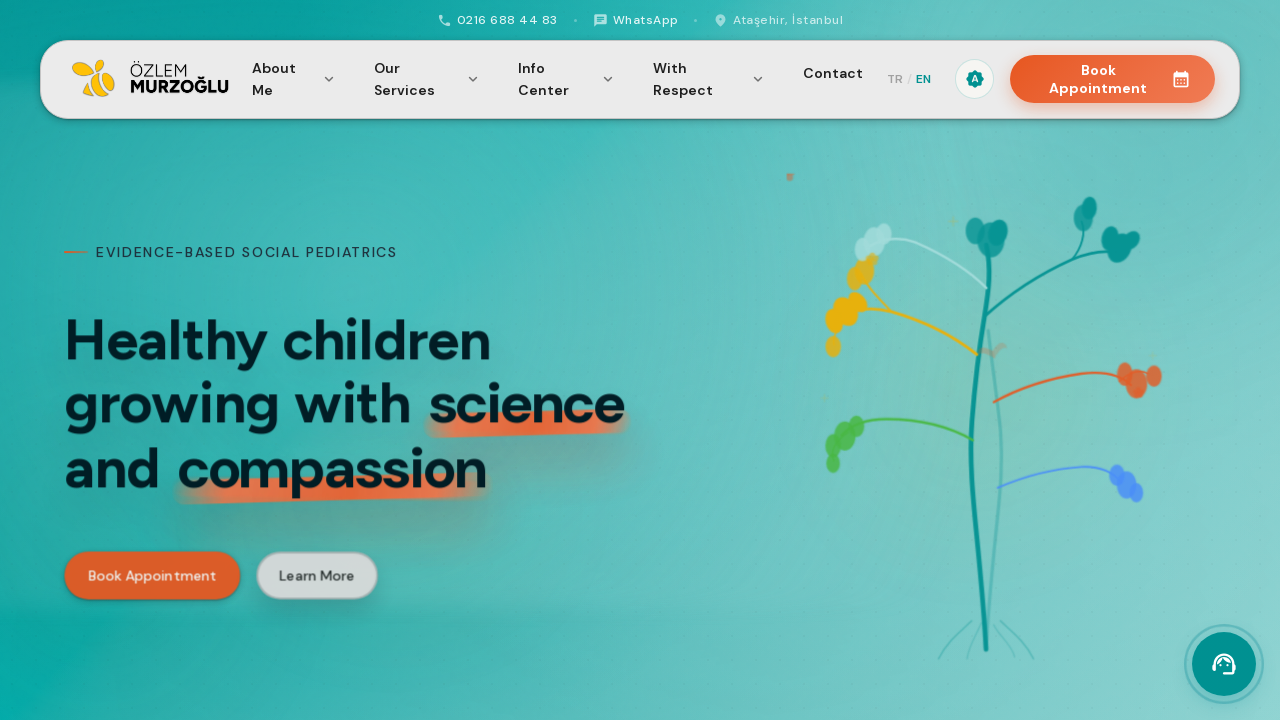

Waited 2 seconds for home page to fully load
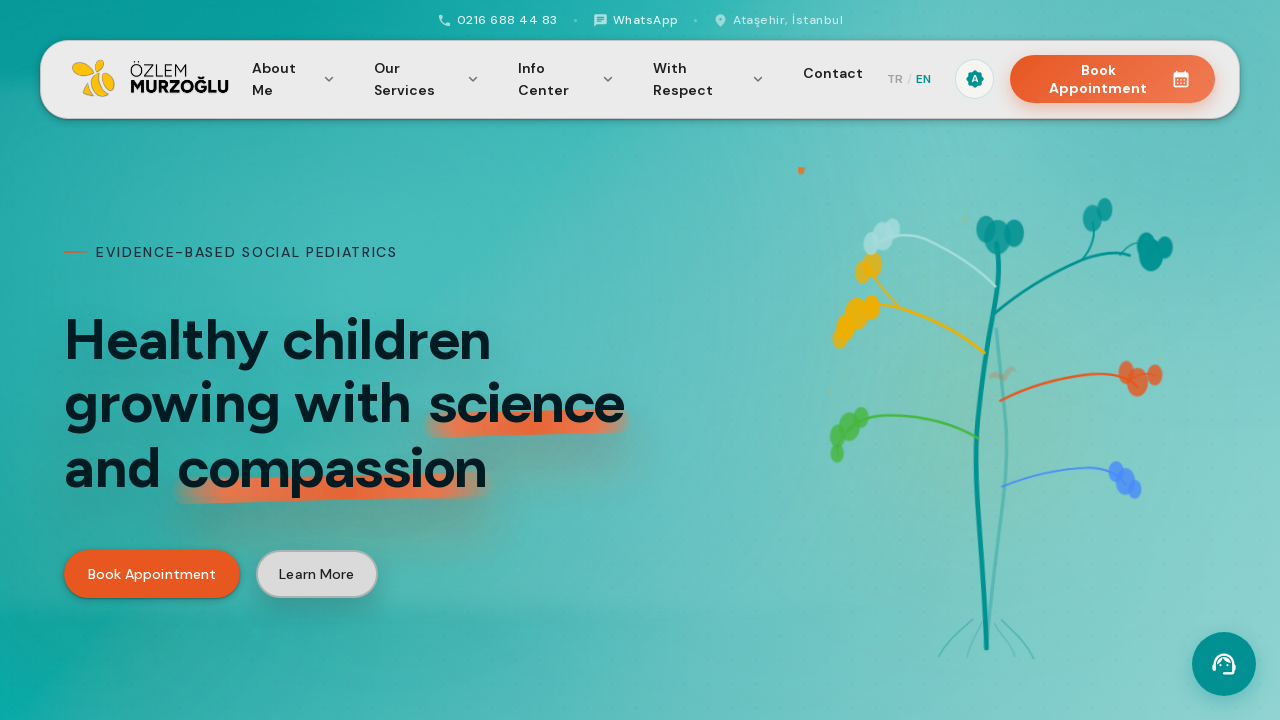

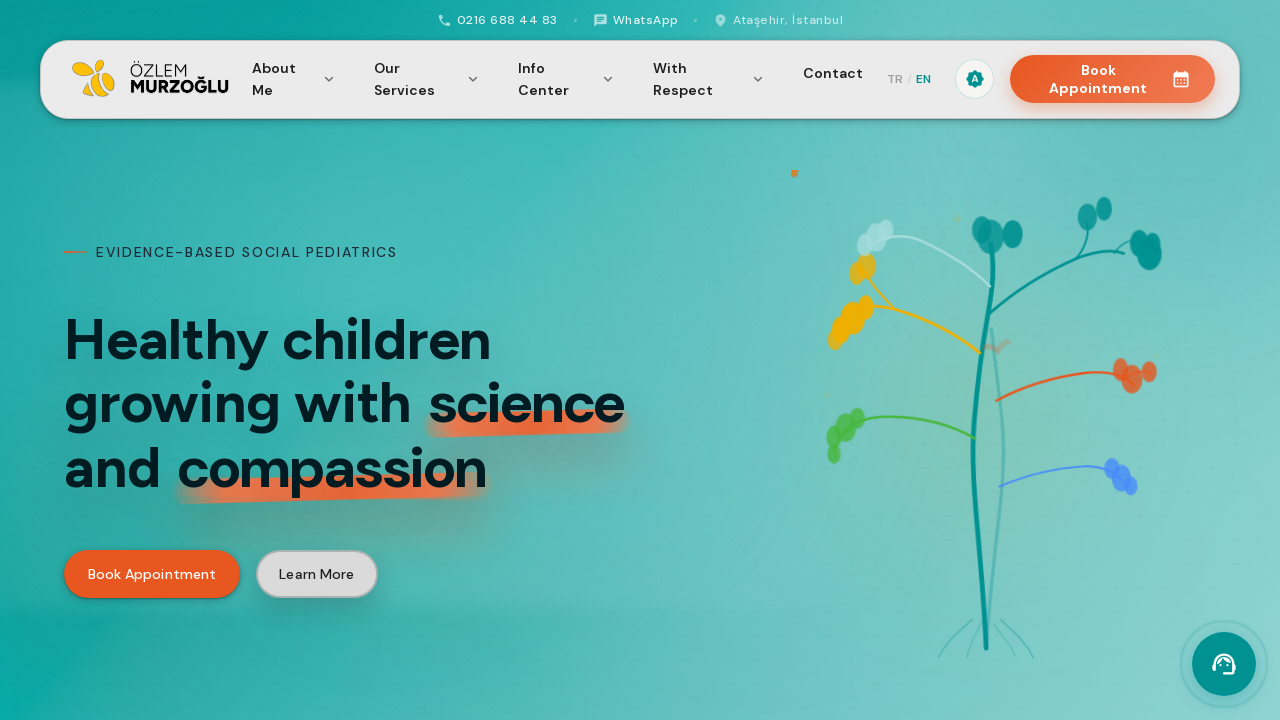